Tests dismissing a JavaScript confirm dialog and verifying the result message

Starting URL: https://the-internet.herokuapp.com/javascript_alerts

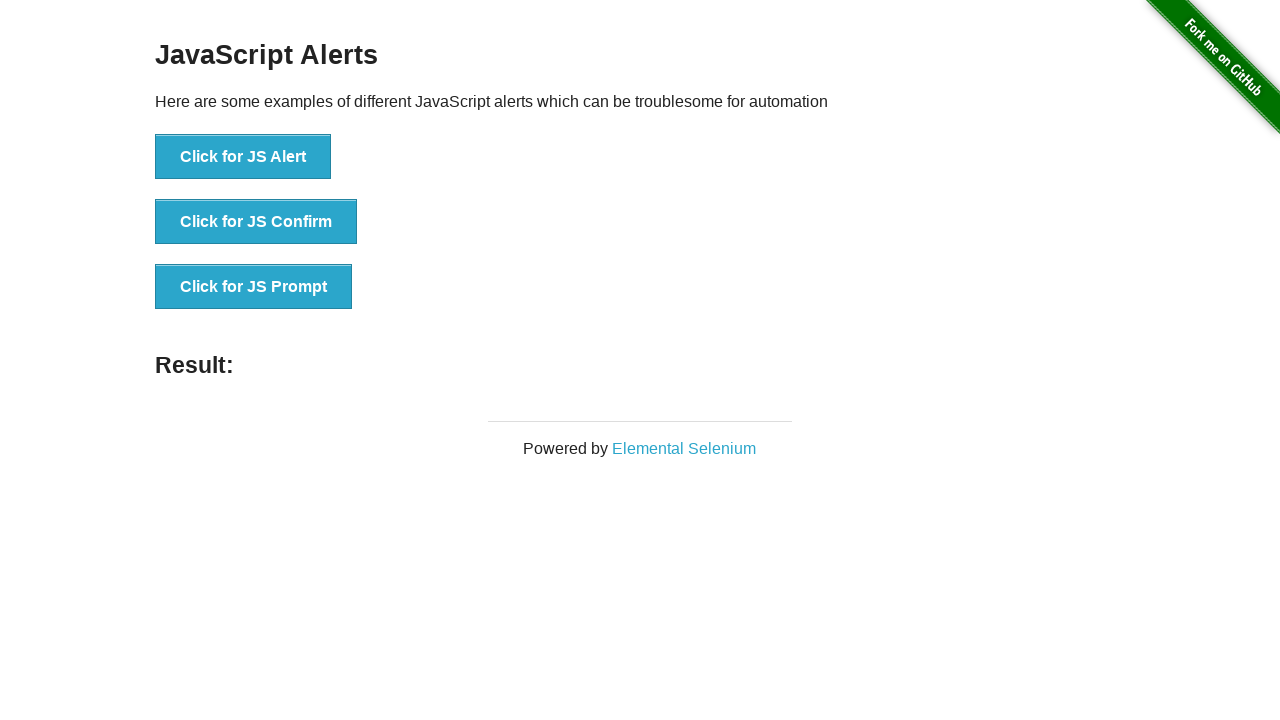

Clicked 'Click for JS Confirm' button to trigger JavaScript confirm dialog at (256, 222) on xpath=//button[.='Click for JS Confirm']
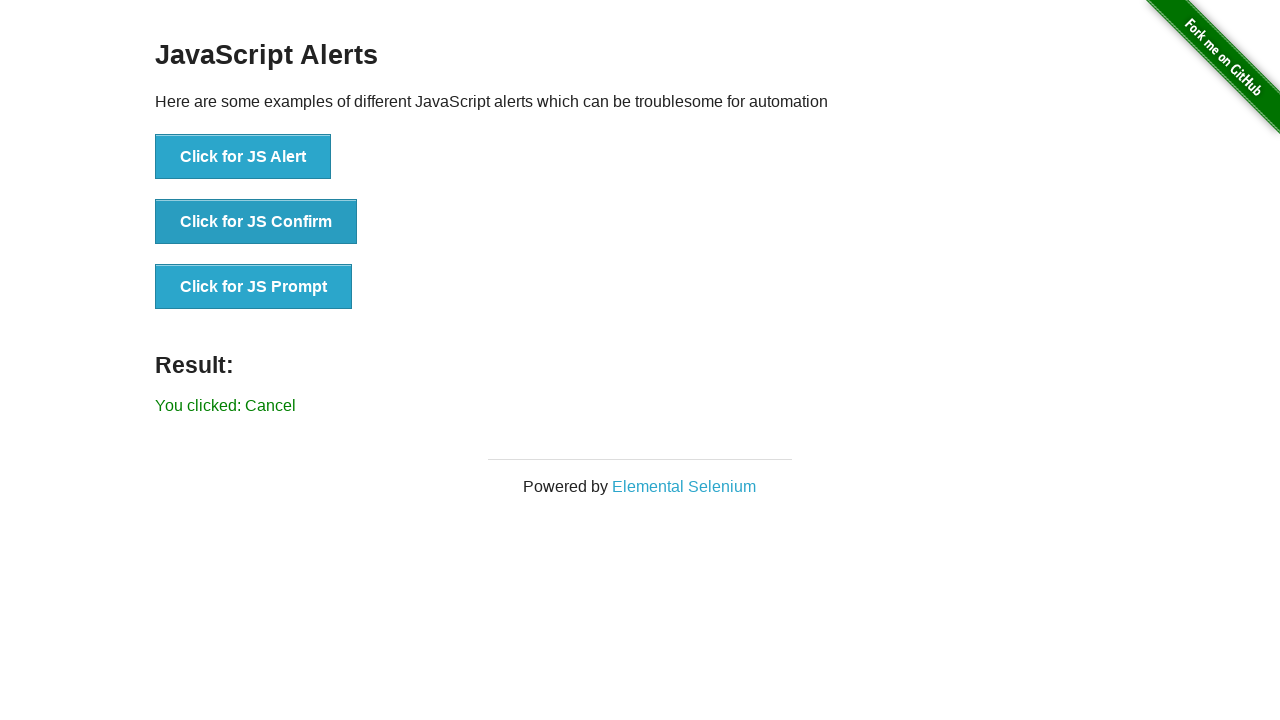

Set up dialog handler to dismiss the confirm dialog
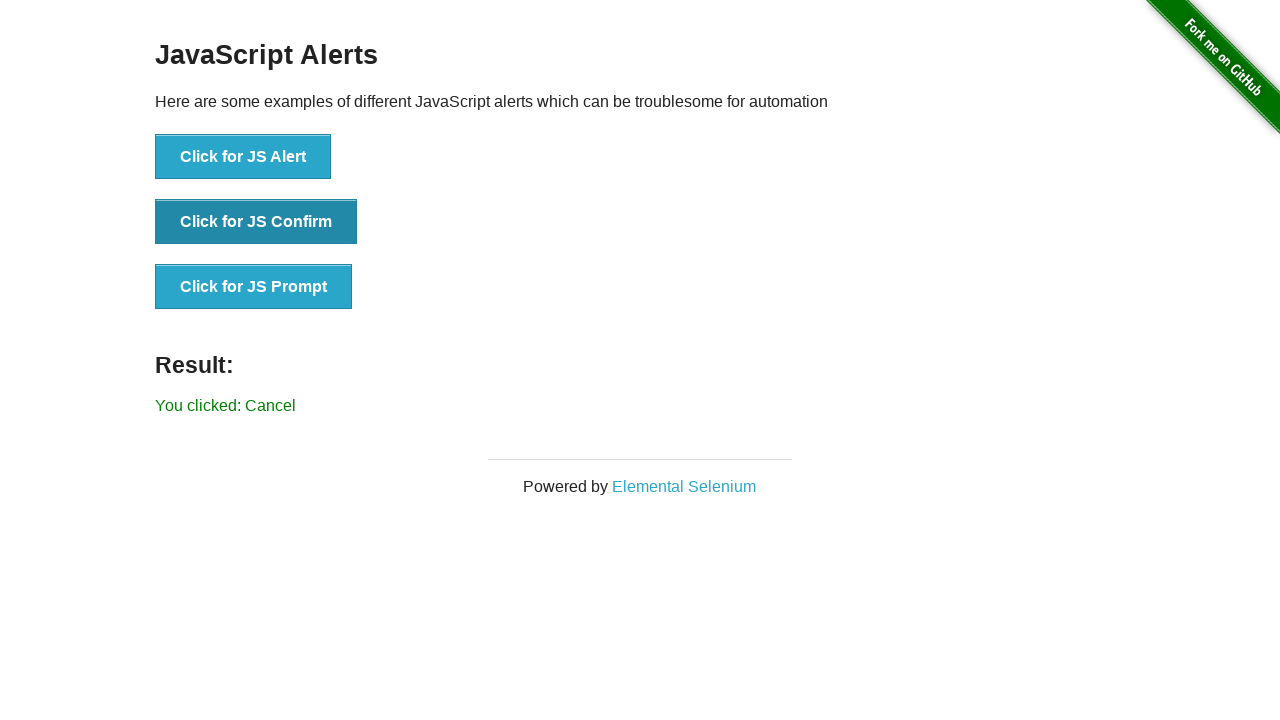

Retrieved result text from #result element
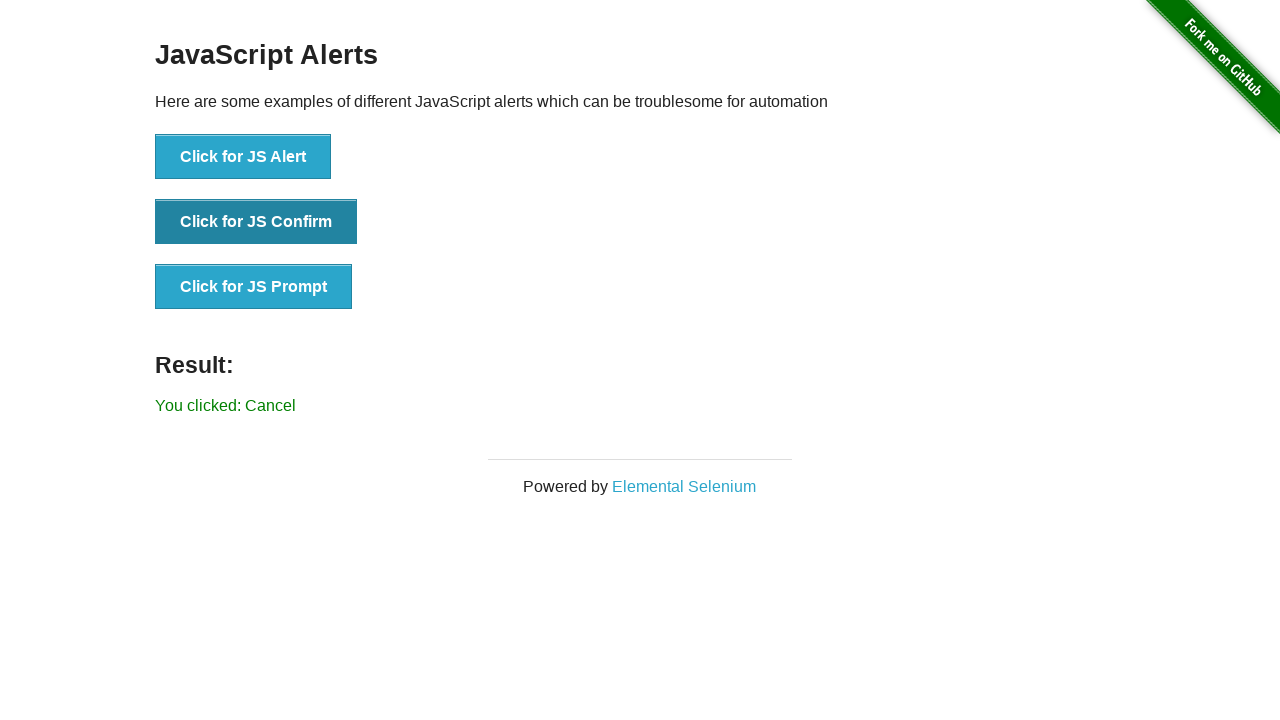

Verified result text equals 'You clicked: Cancel'
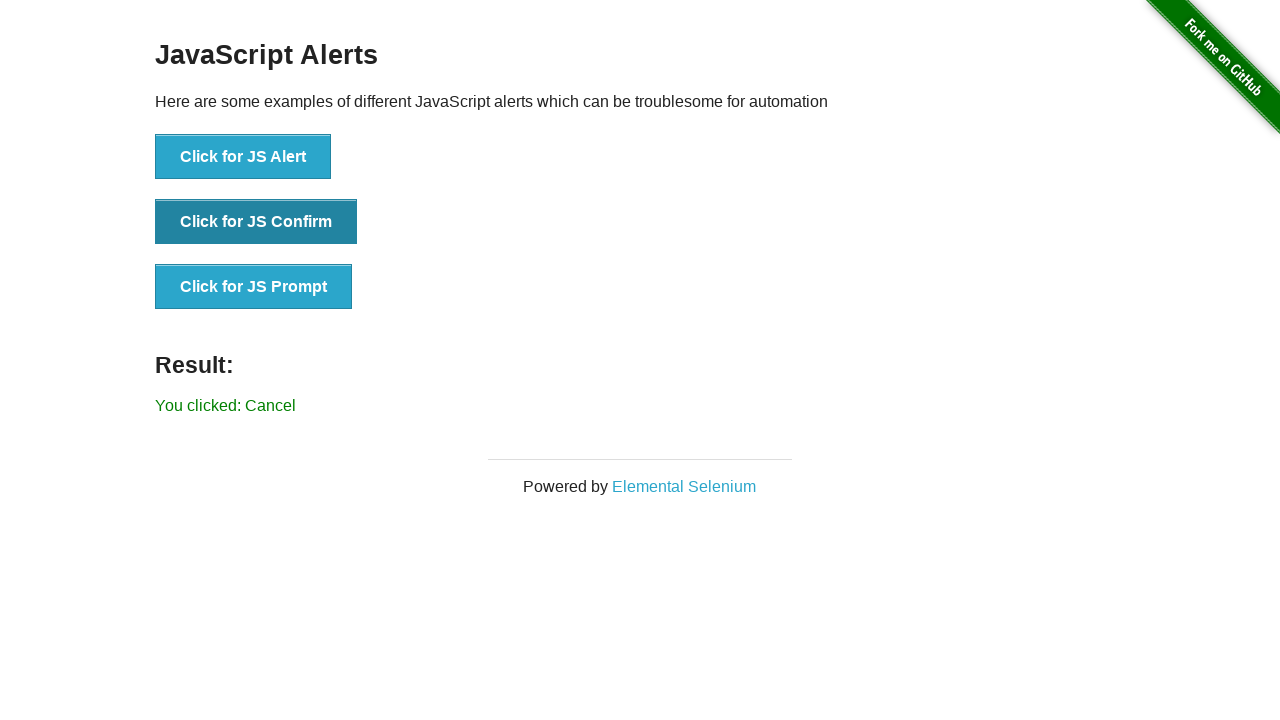

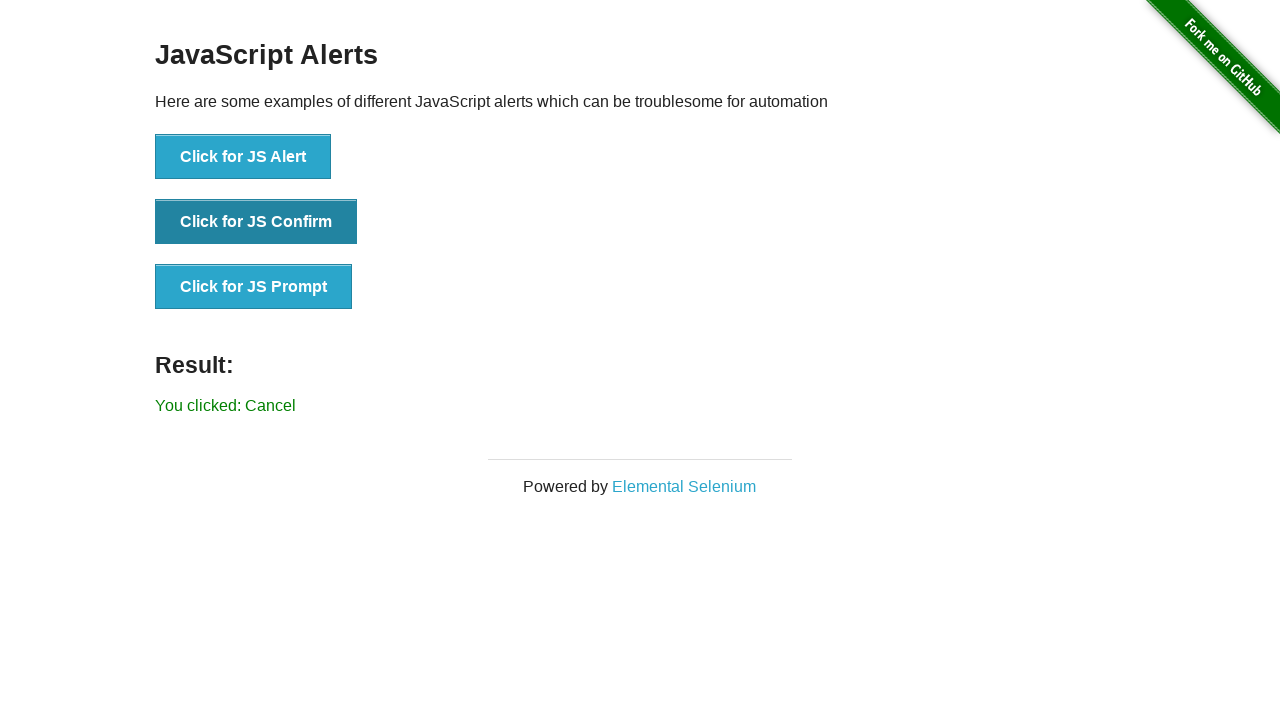